Tests that clicking the "Make Appointment" button on the Katalon demo healthcare site navigates to the login/profile page by verifying the URL change.

Starting URL: https://katalon-demo-cura.herokuapp.com/

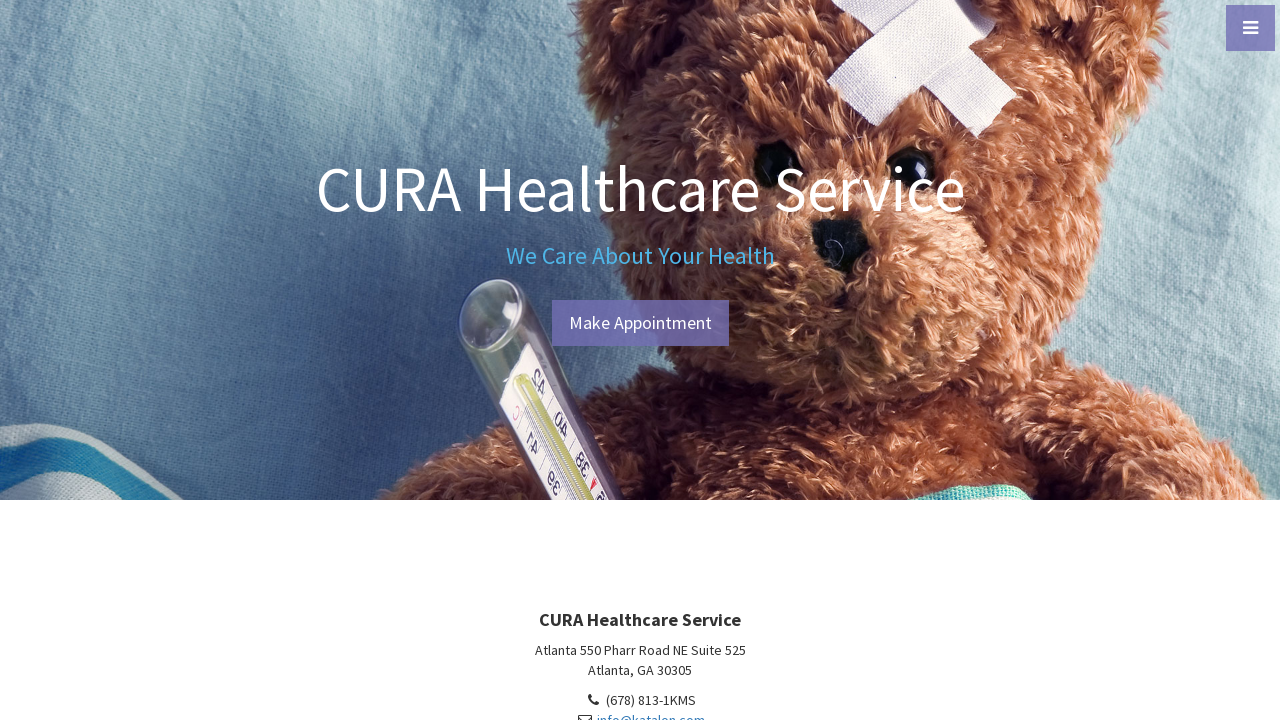

Clicked the 'Make Appointment' button at (640, 323) on #btn-make-appointment
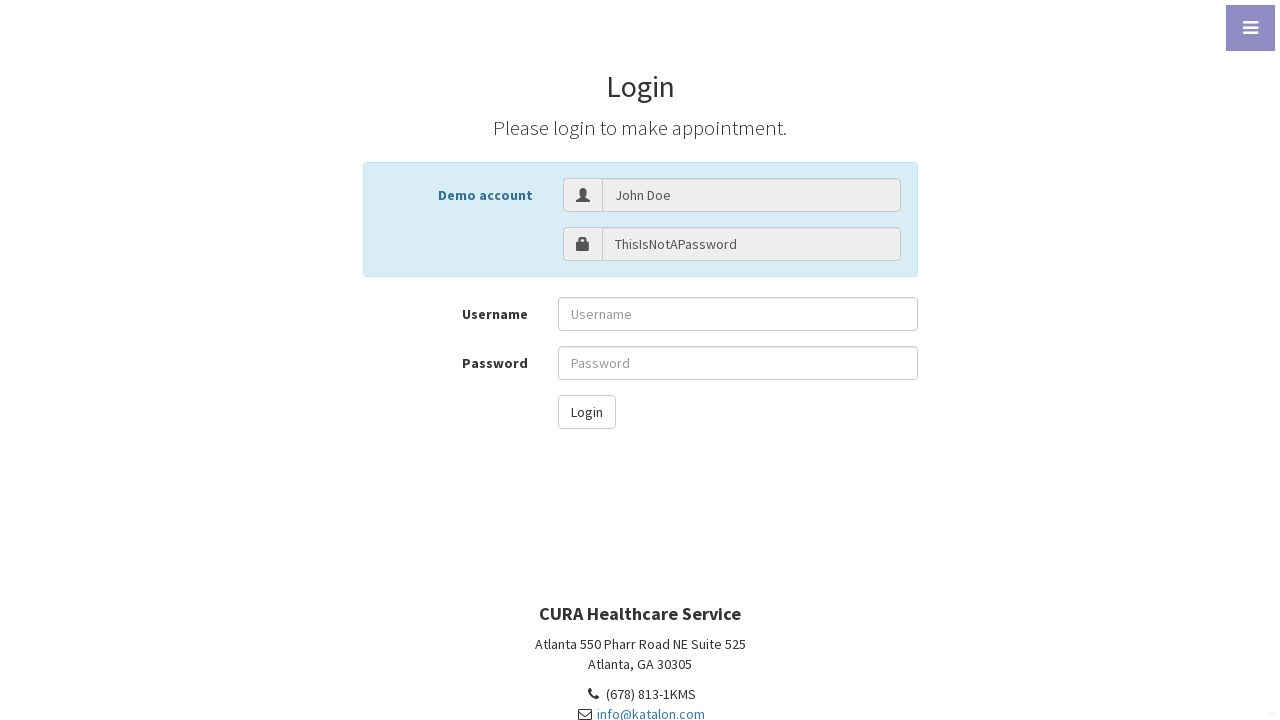

Verified URL changed to login/profile page
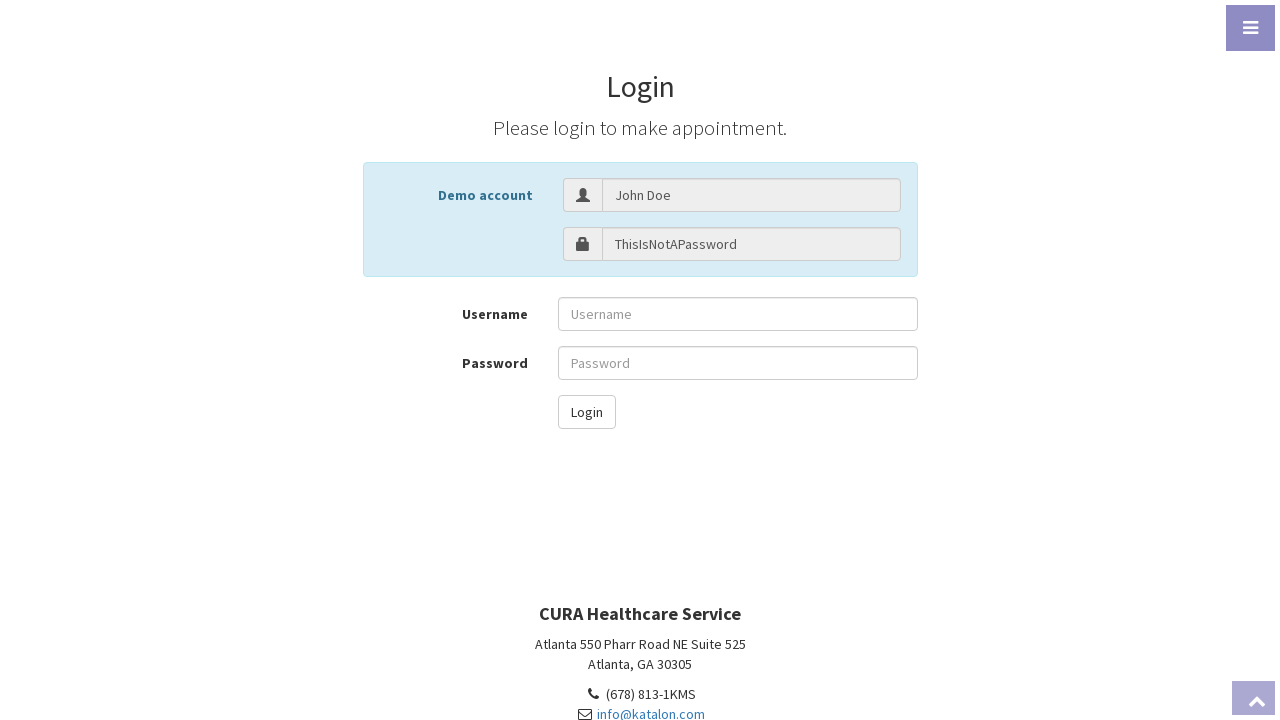

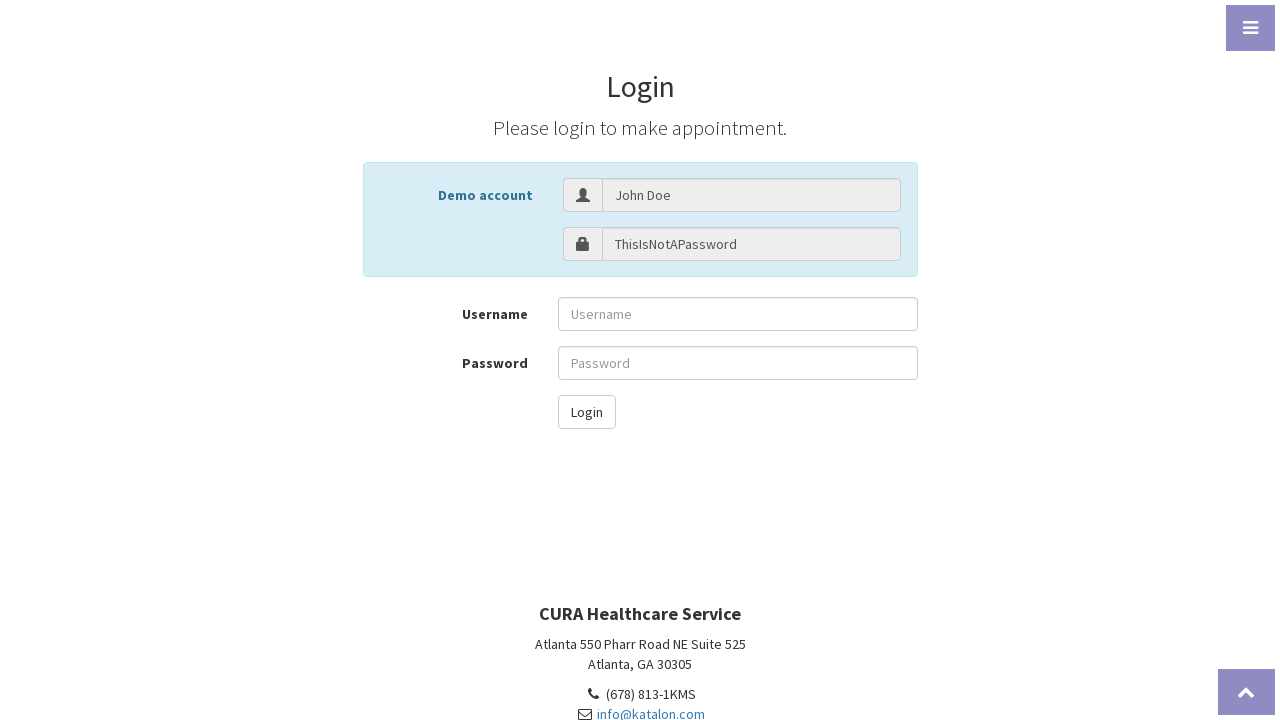